Fills out a form with personal information including name, job title, education level, gender, and date, then submits it

Starting URL: http://formy-project.herokuapp.com/form

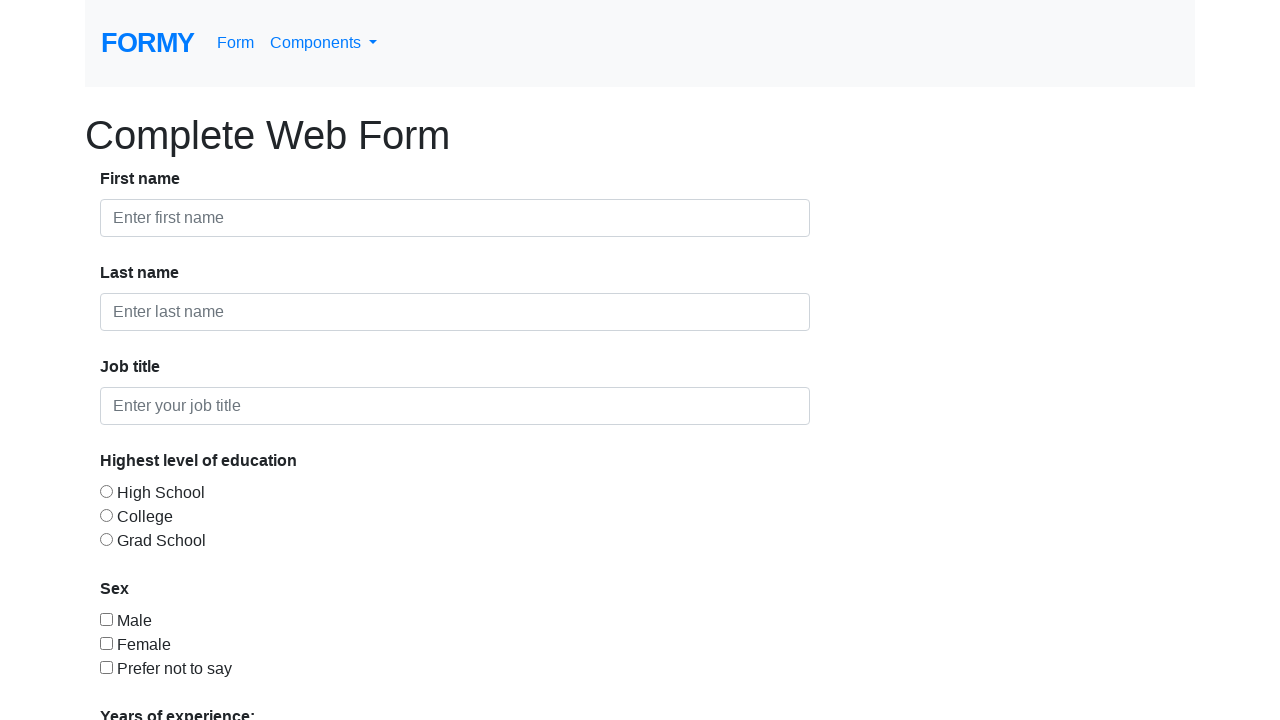

Filled first name field with 'Aravinda' on #first-name
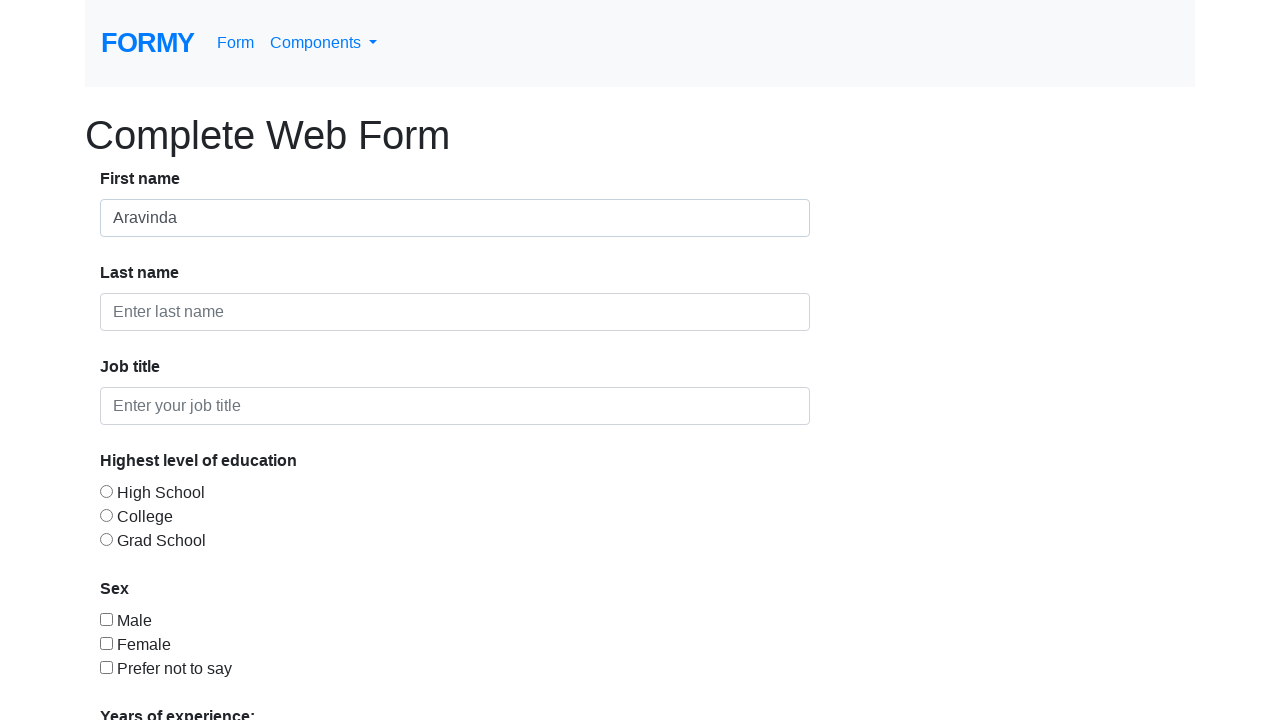

Filled last name field with 'H' on #last-name
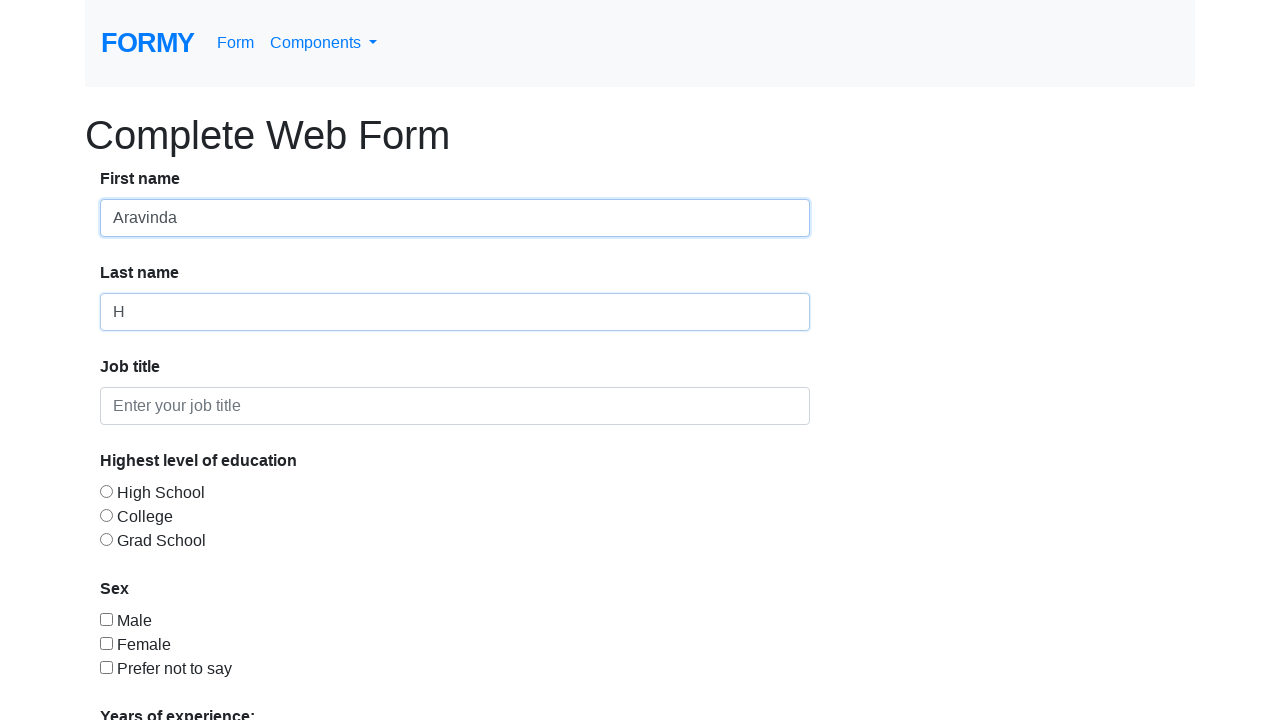

Filled job title field with 'Tutor' on #job-title
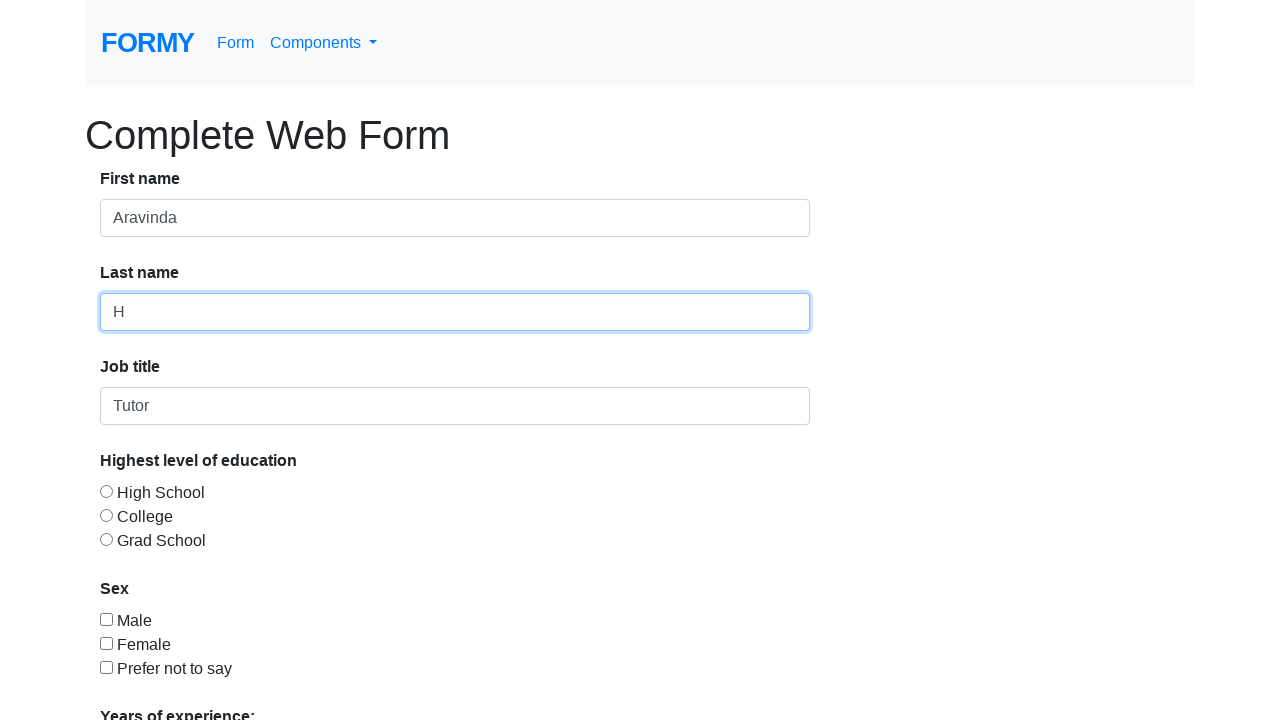

Selected education level radio button option 3 at (106, 539) on #radio-button-3
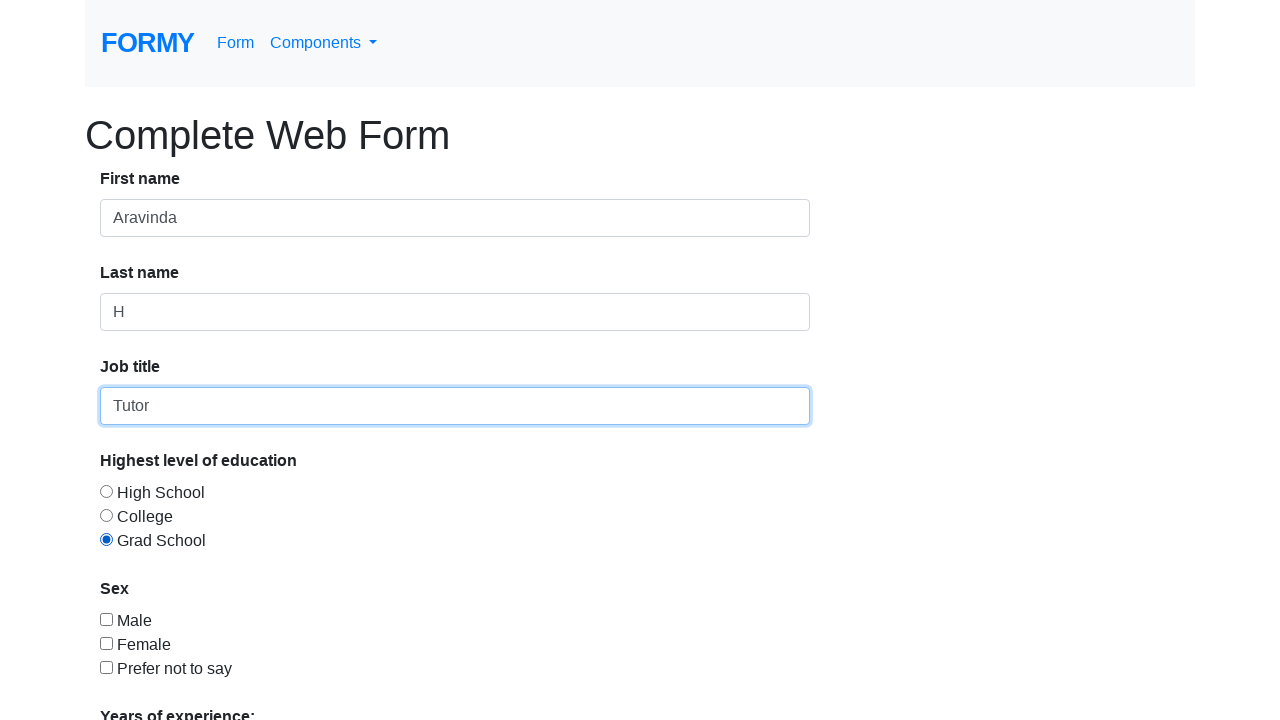

Selected checkbox option 1 at (106, 619) on #checkbox-1
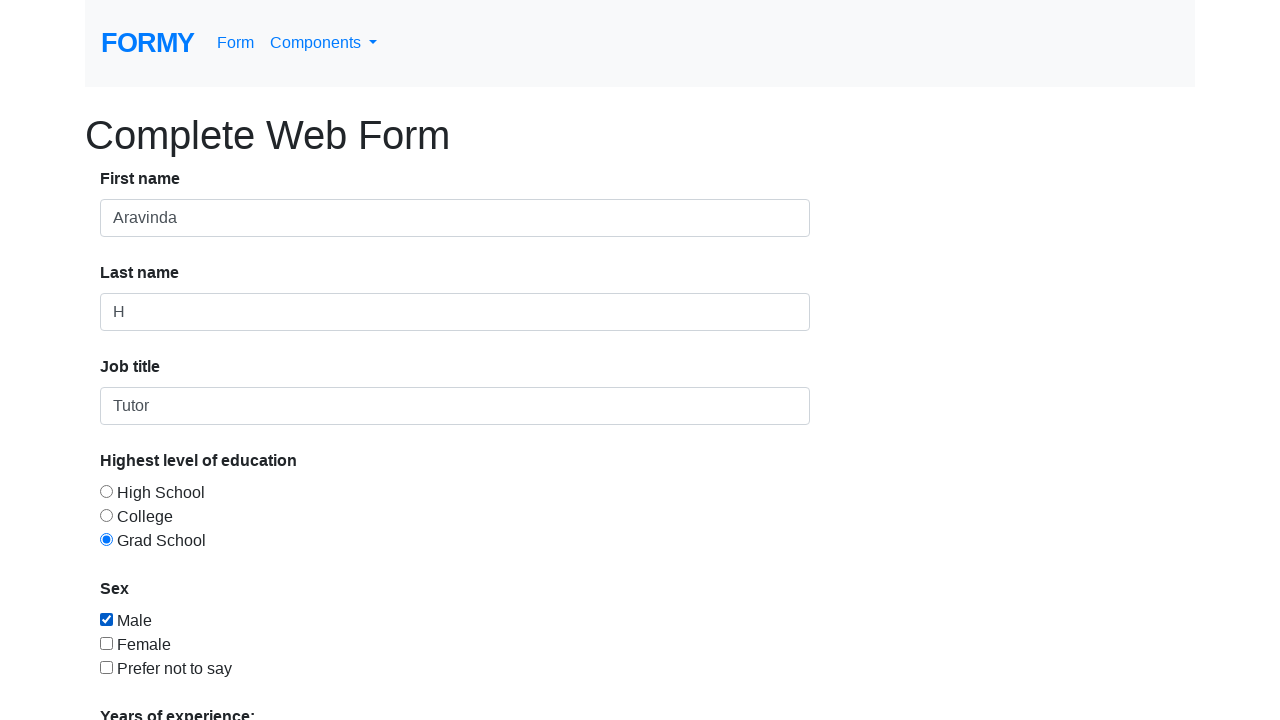

Filled date field with '08/23/2020' on #datepicker
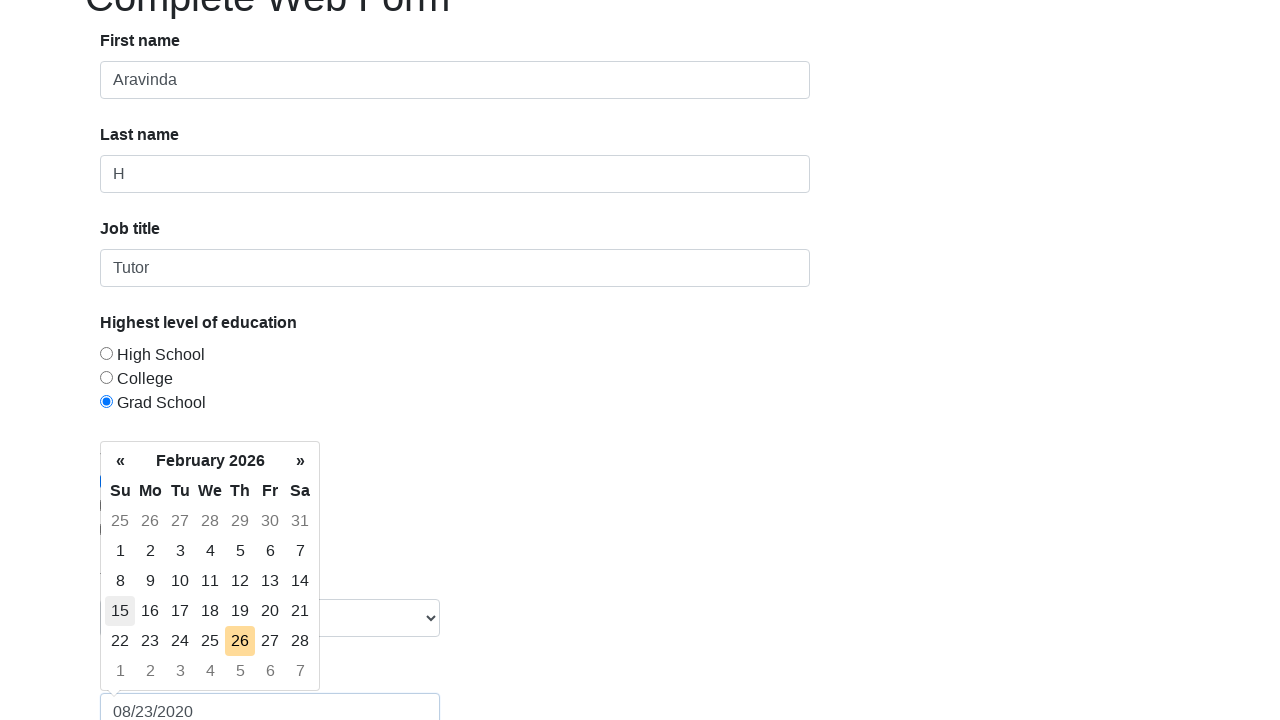

Clicked Submit button to submit the form at (148, 680) on a:has-text('Submit')
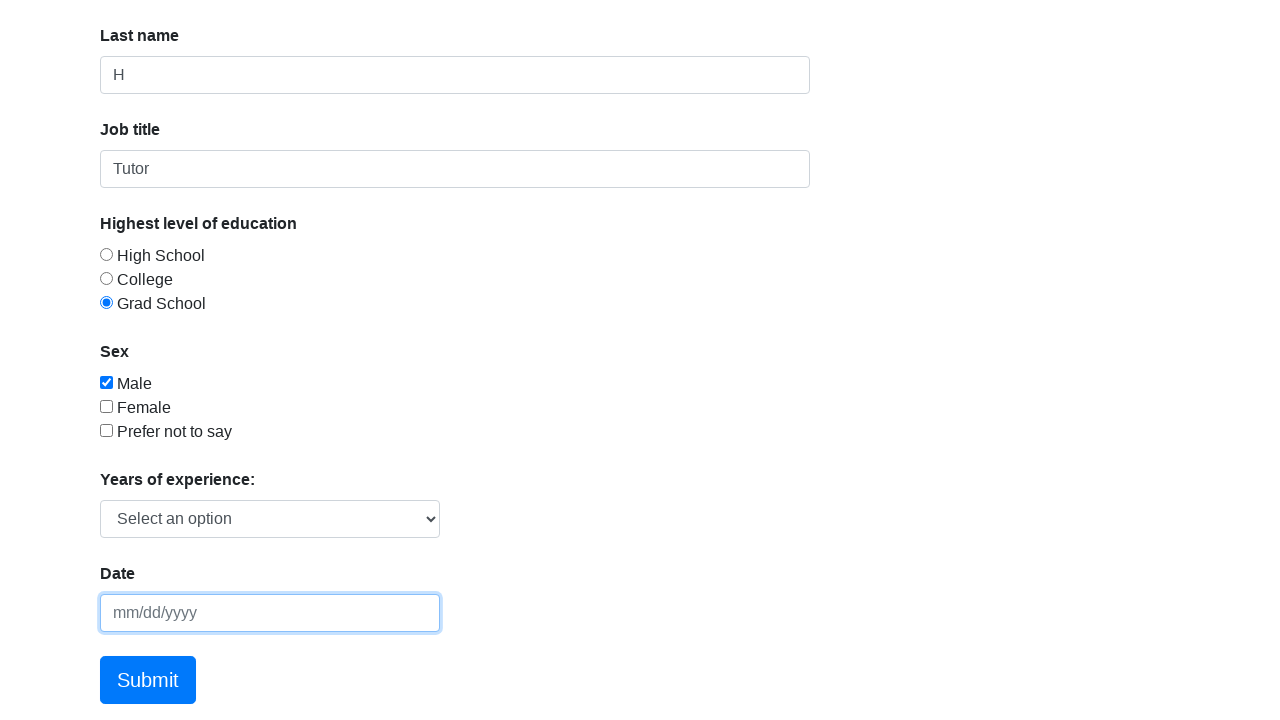

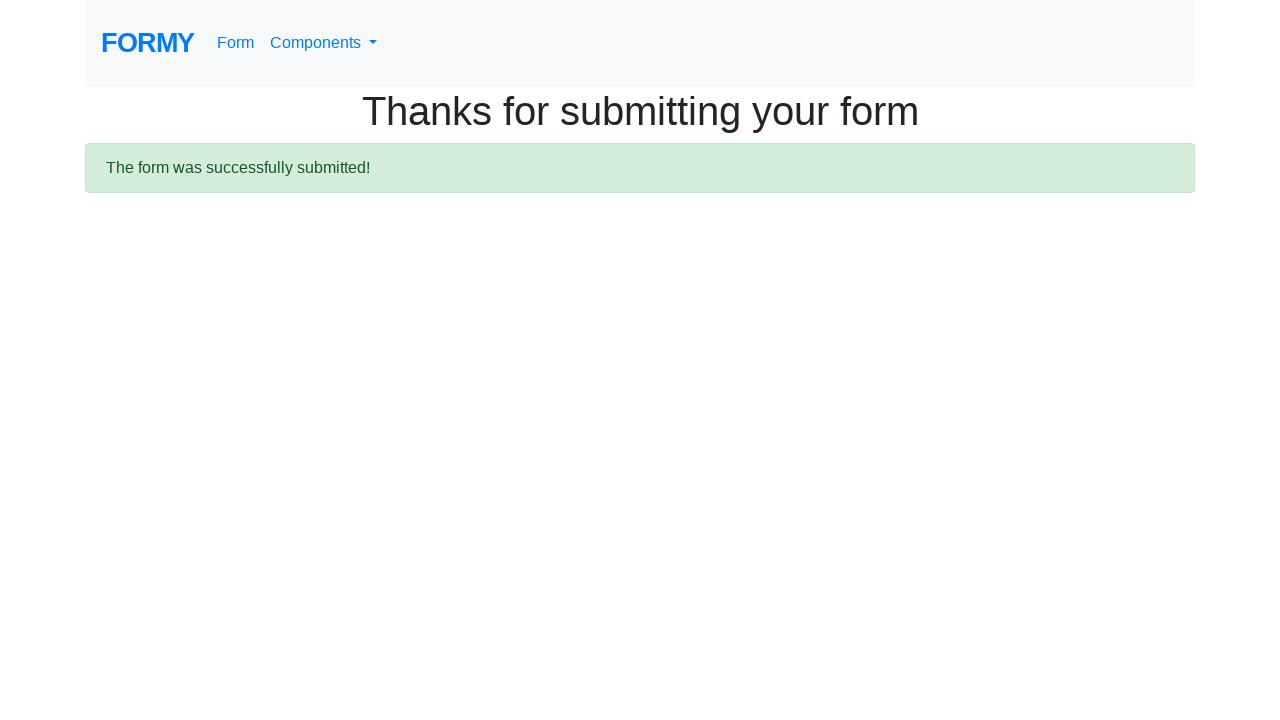